Tests checkbox functionality on a practice automation page by finding and clicking checkboxes, specifically selecting a checkbox with a particular value (option2).

Starting URL: https://www.rahulshettyacademy.com/AutomationPractice/

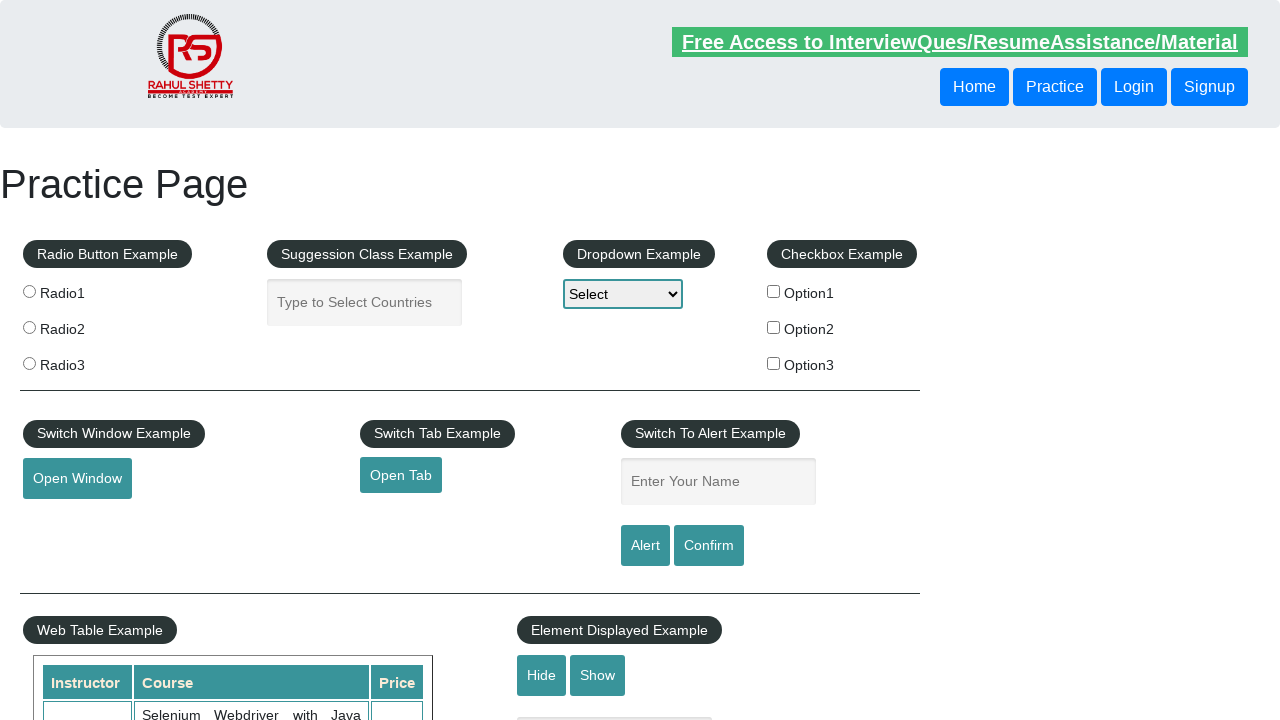

Waited for checkboxes to load on the page
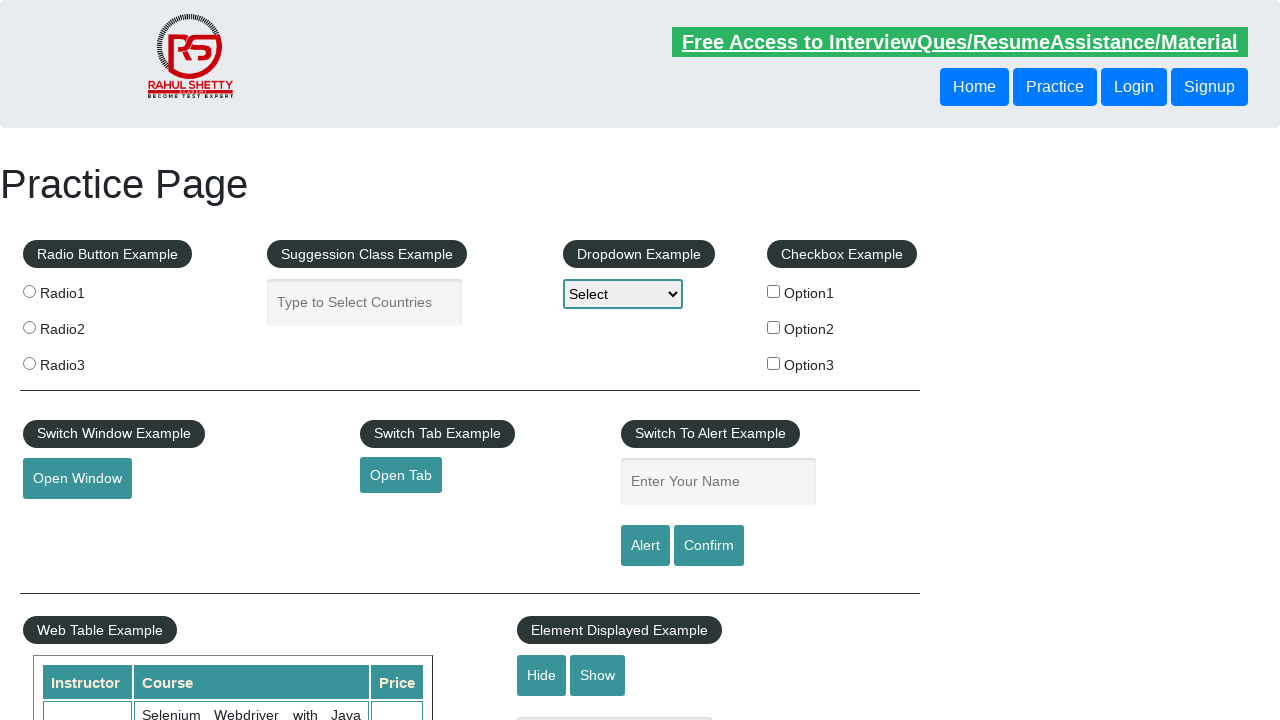

Located all checkbox elements on the page
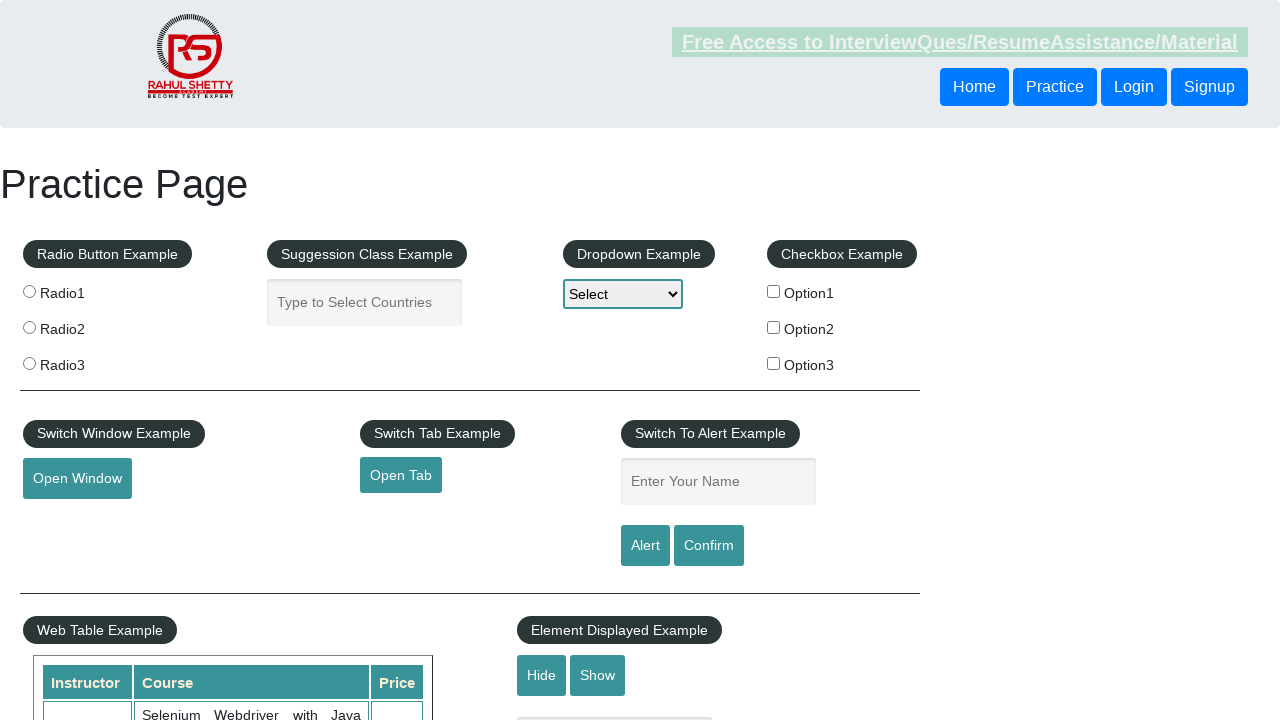

Found 3 checkboxes on the page
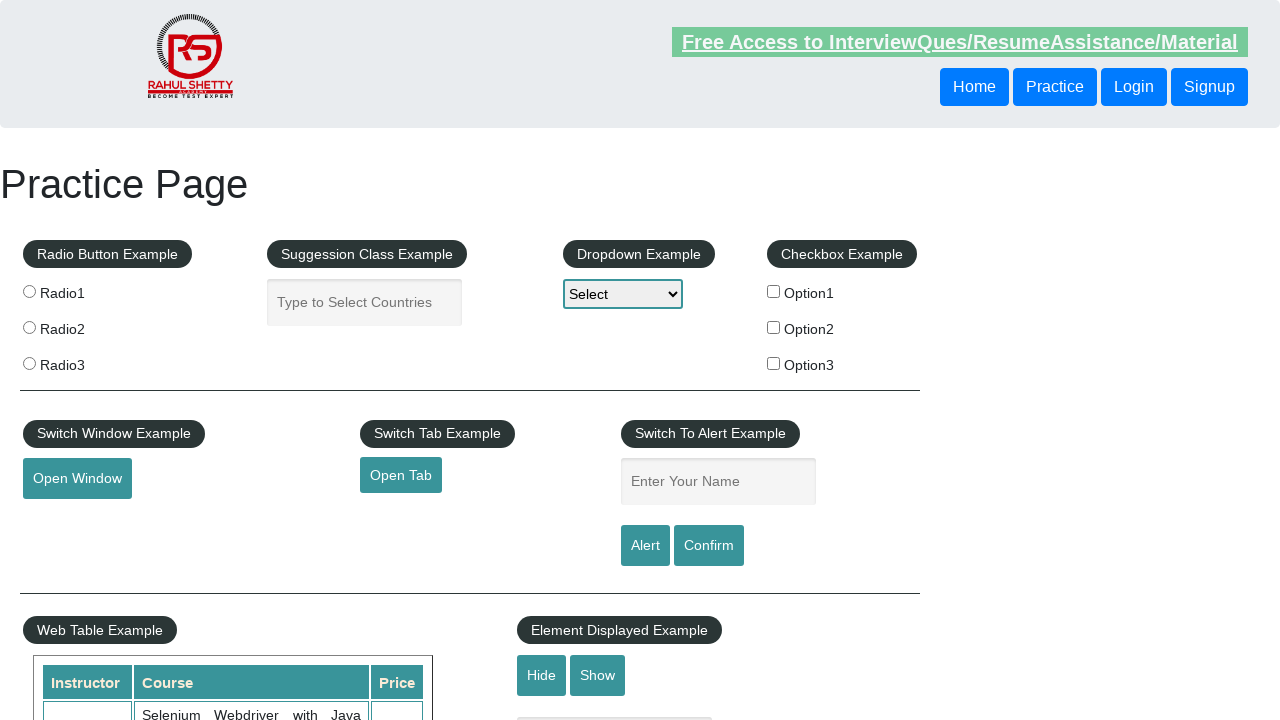

Selected checkbox at index 0
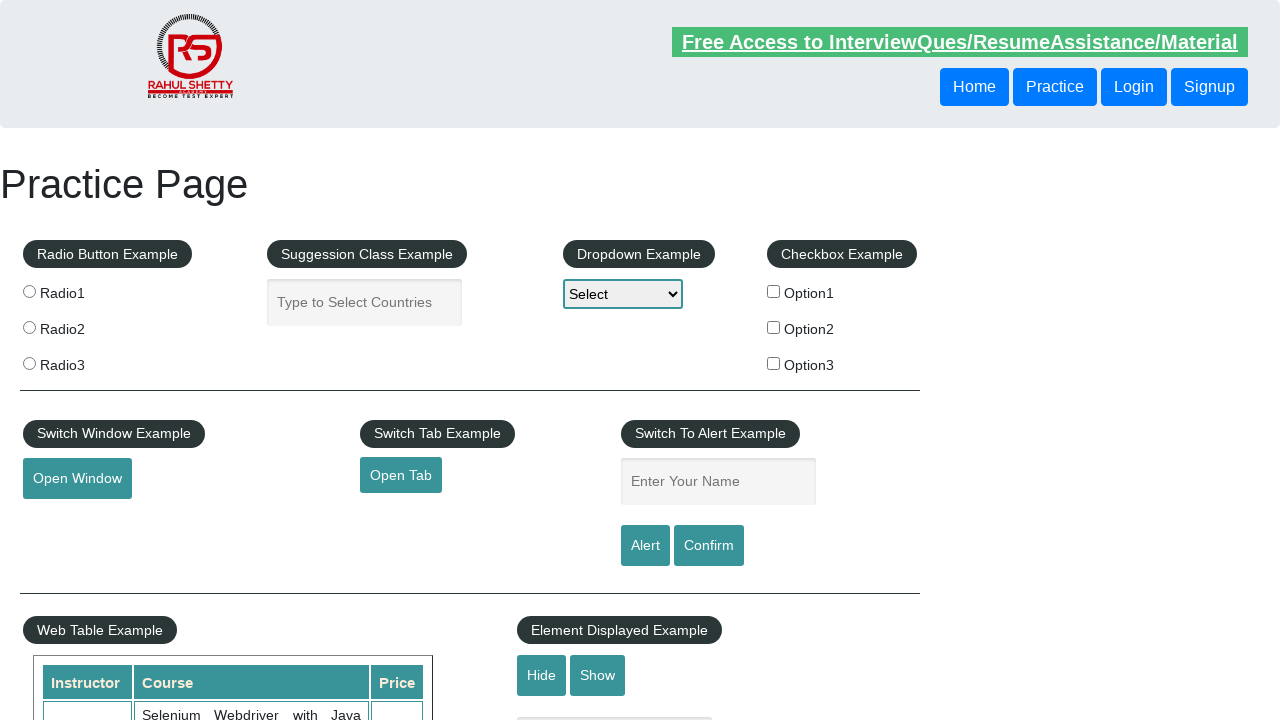

Retrieved checkbox value: option1
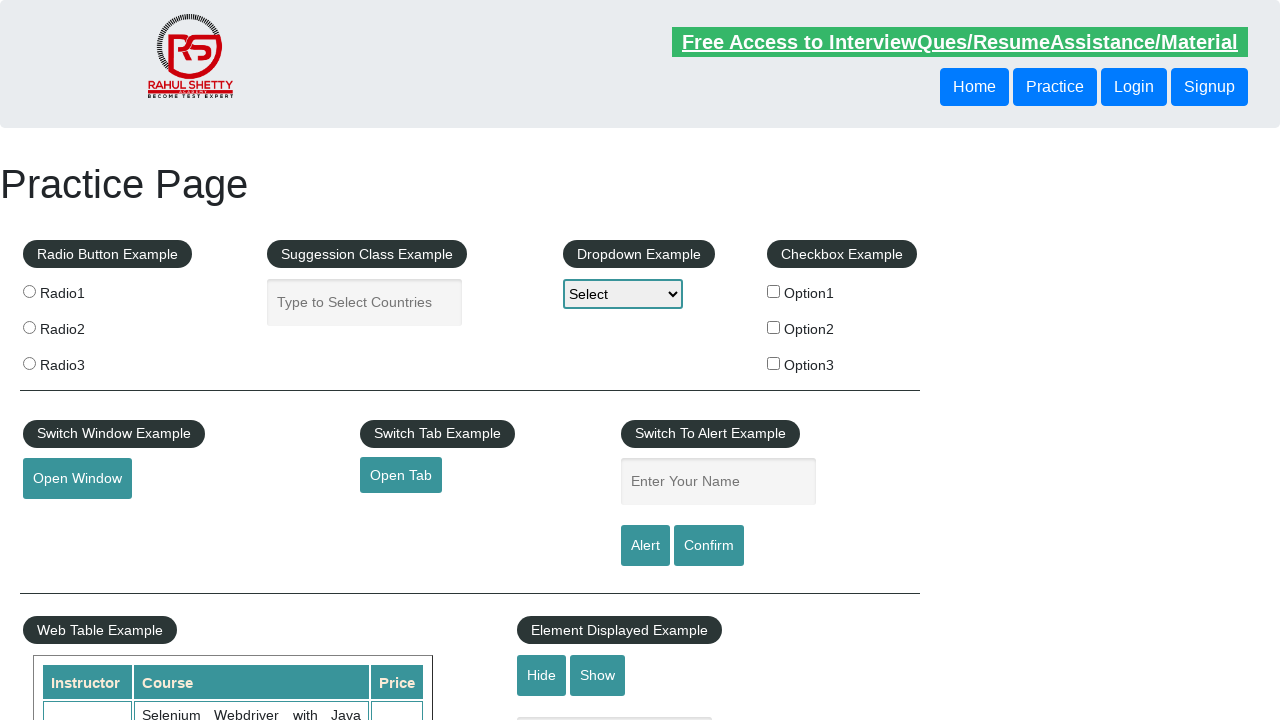

Selected checkbox at index 1
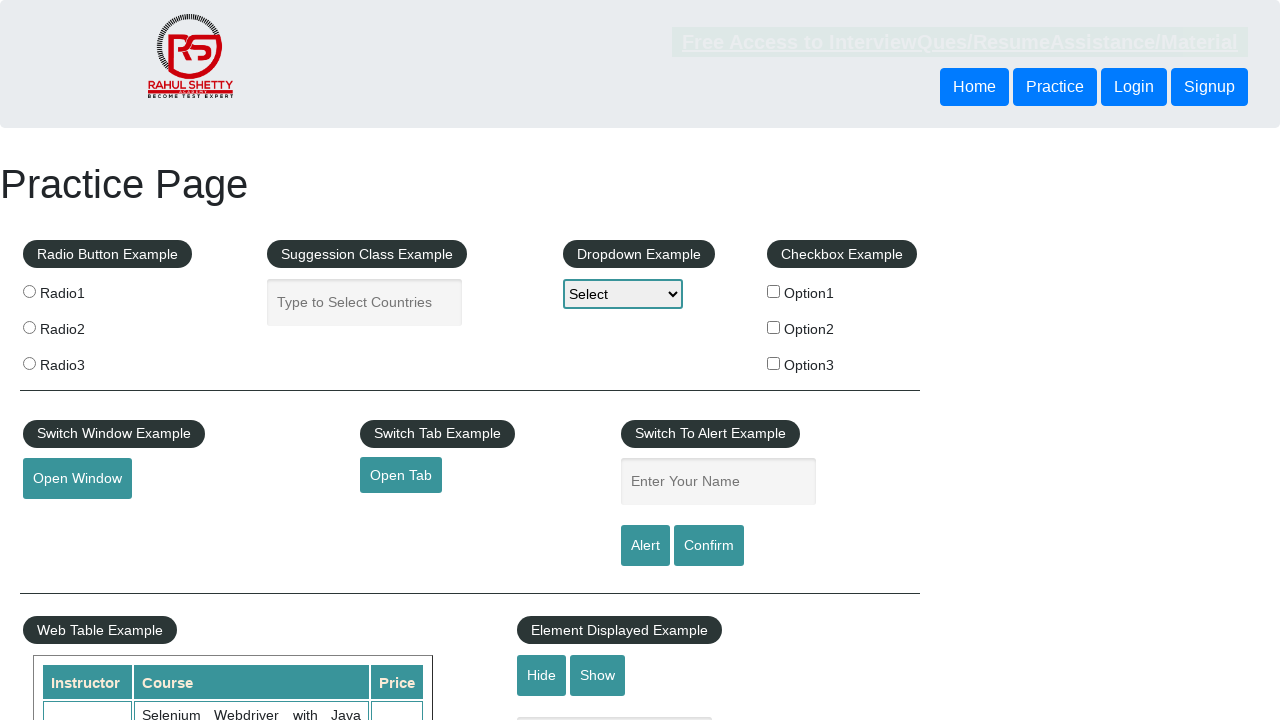

Retrieved checkbox value: option2
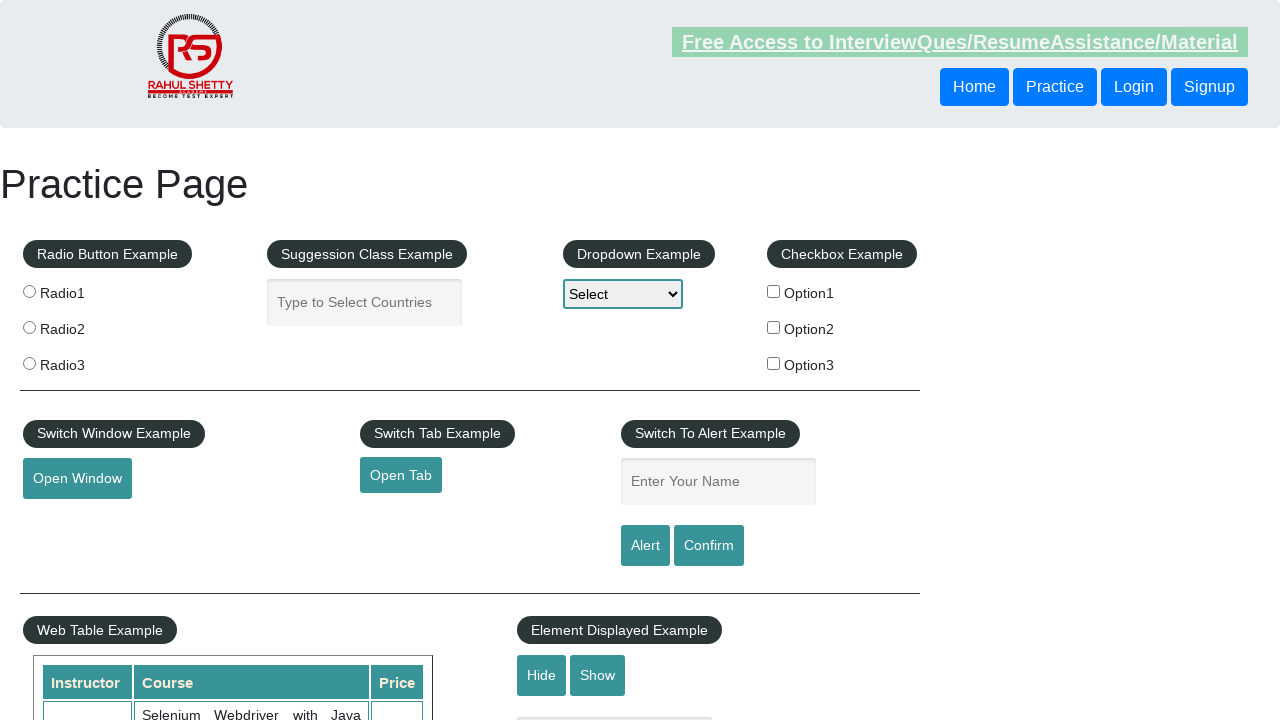

Clicked checkbox with value containing 'option2' (value: option2) at (774, 327) on input[type='checkbox'] >> nth=1
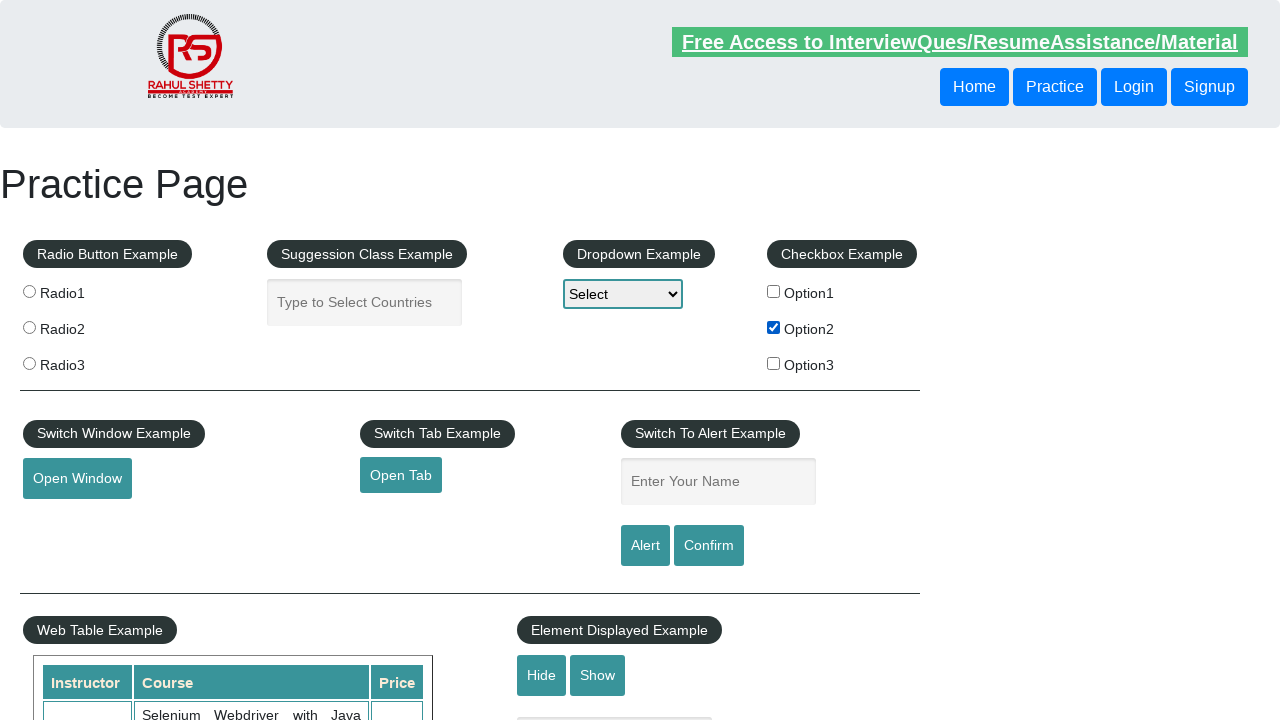

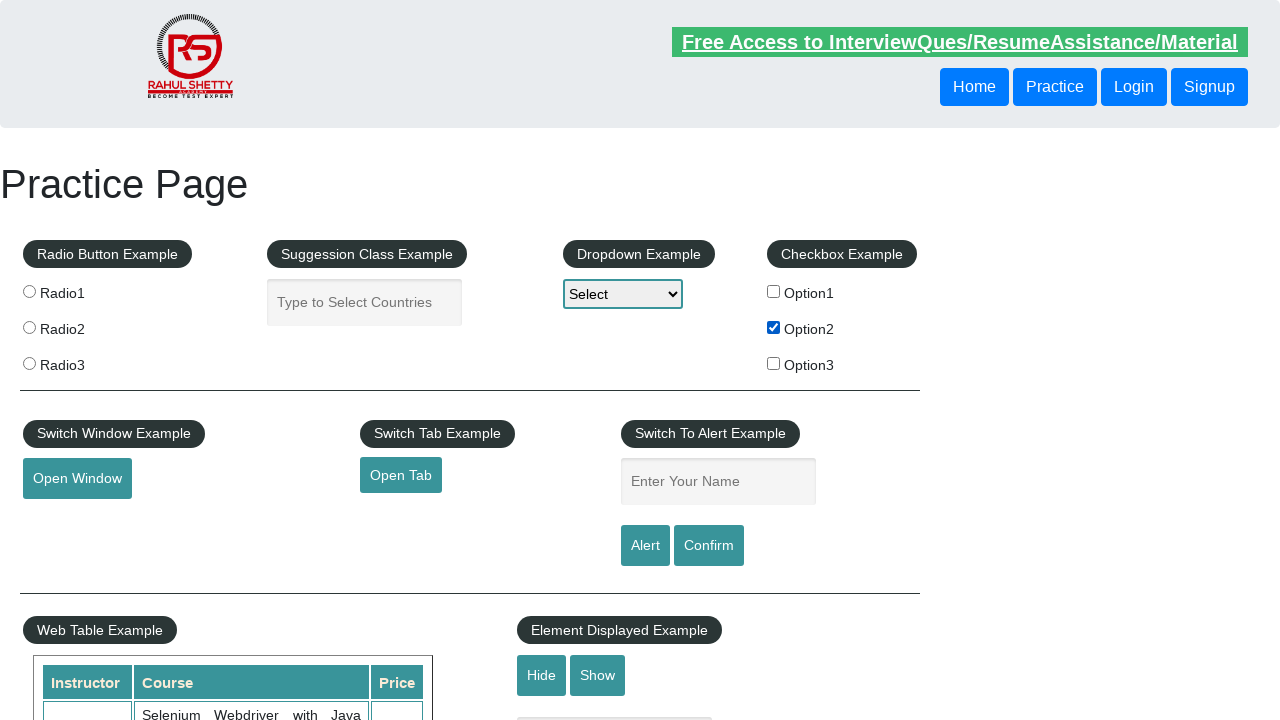